Tests the date picker calendar on American Airlines homepage by navigating through months until December and selecting the 4th day.

Starting URL: https://www.aa.com/homePage.do?locale=en_US

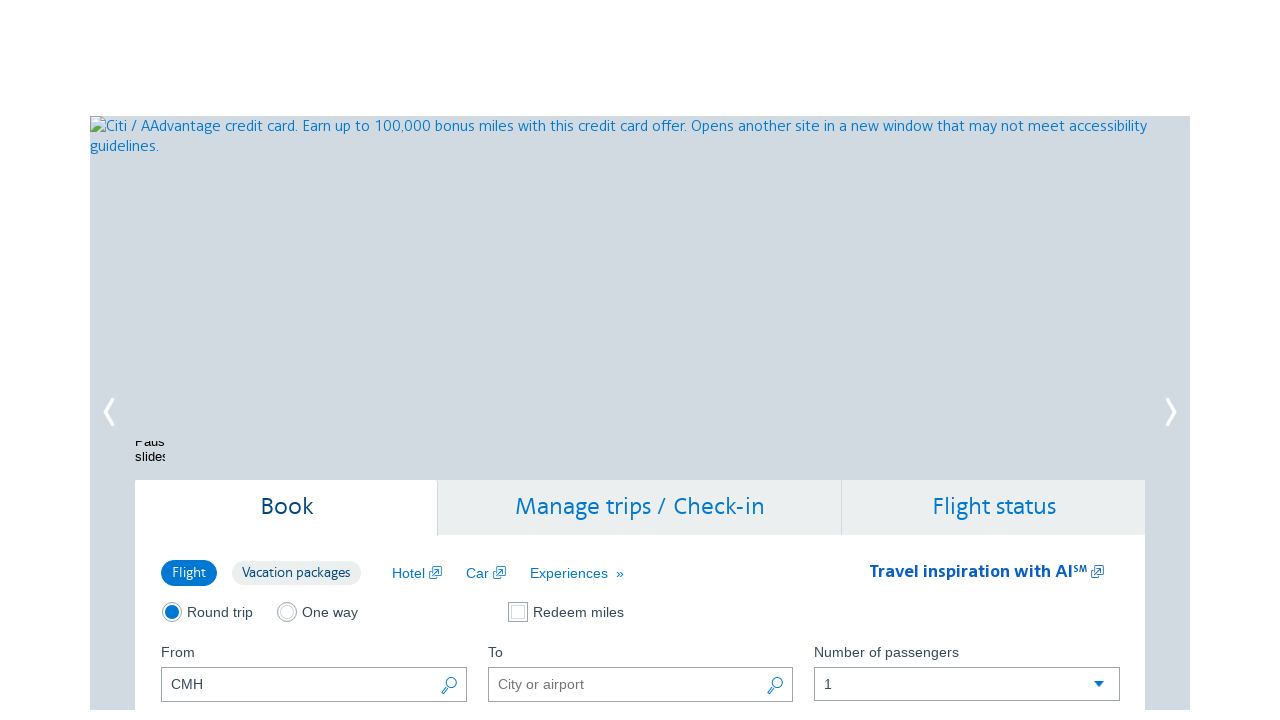

Clicked calendar trigger button to open date picker at (450, 360) on (//button[@class='ui-datepicker-trigger'])[1]
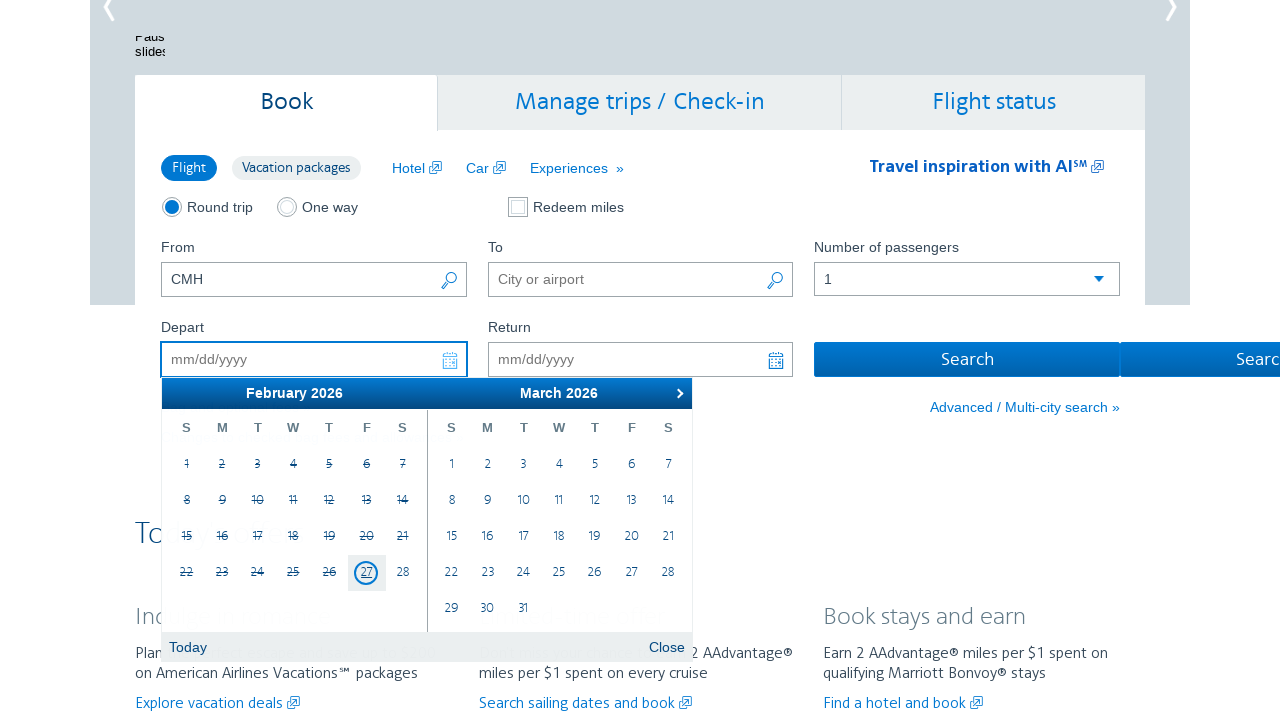

Calendar appeared with month selector visible
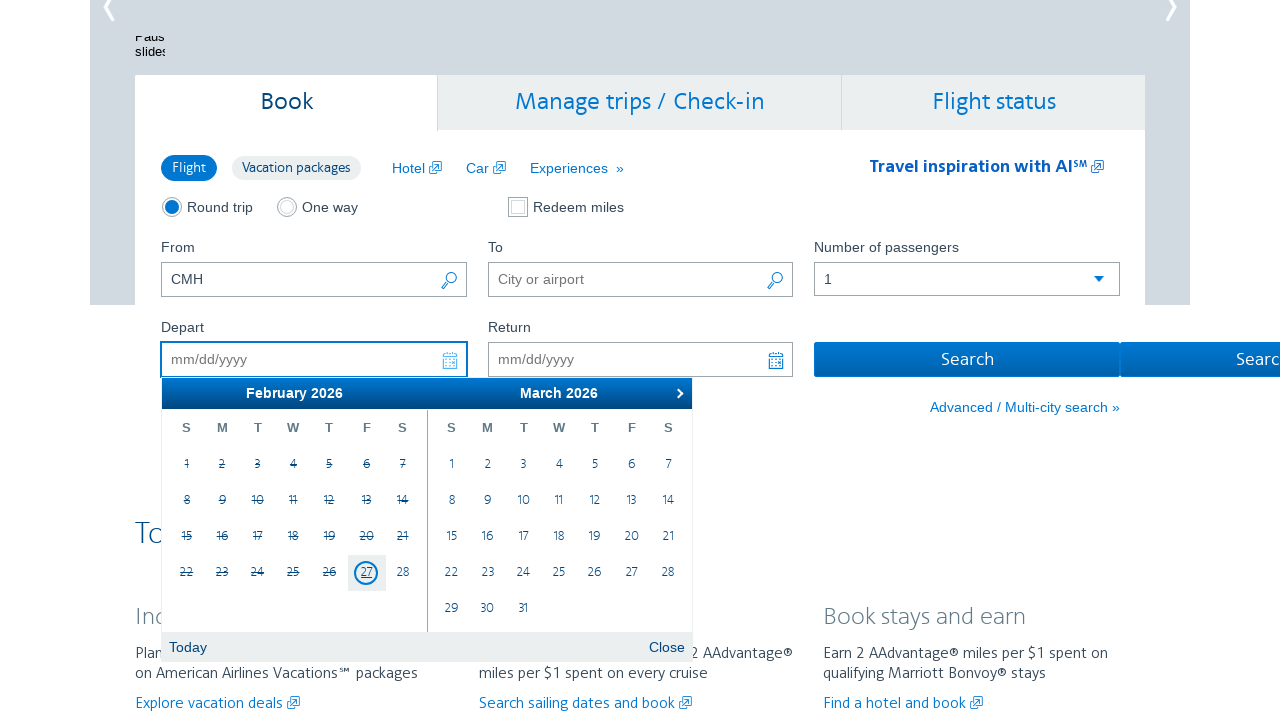

Retrieved current month: February
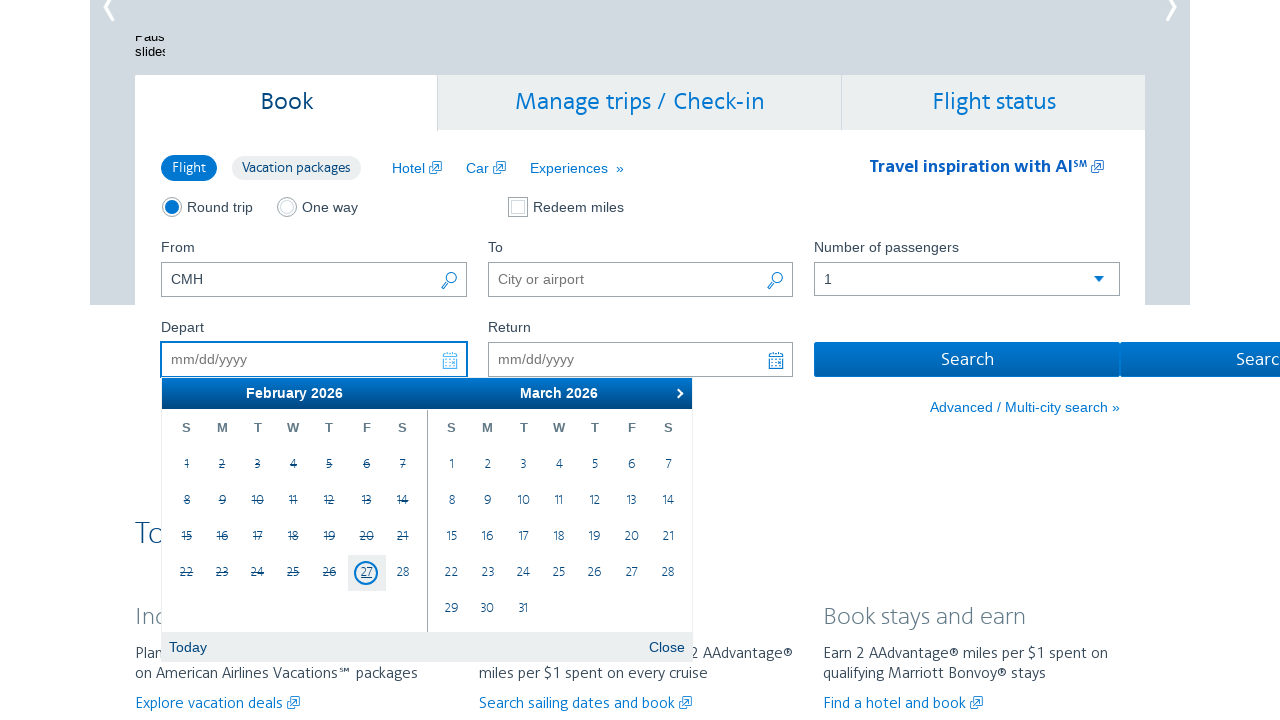

Clicked next month button to navigate from February at (677, 393) on xpath=//a[@data-handler='next']
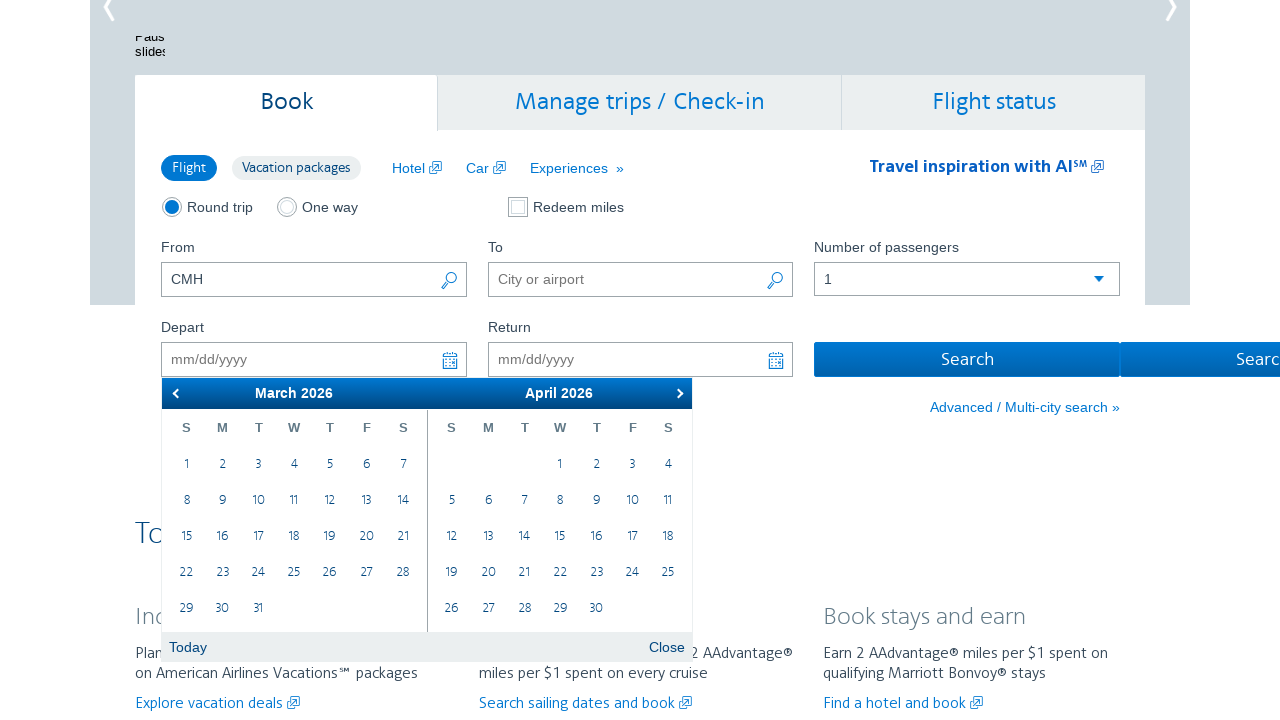

Waited for calendar to update
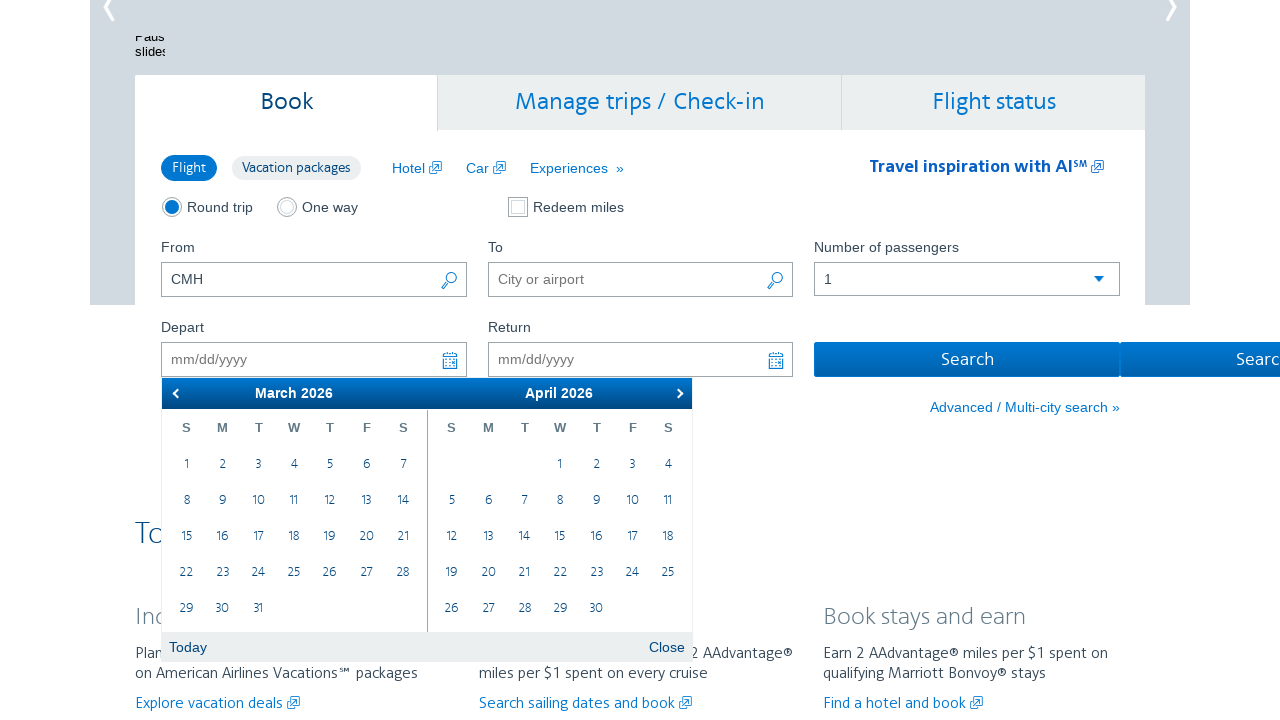

Retrieved current month: March
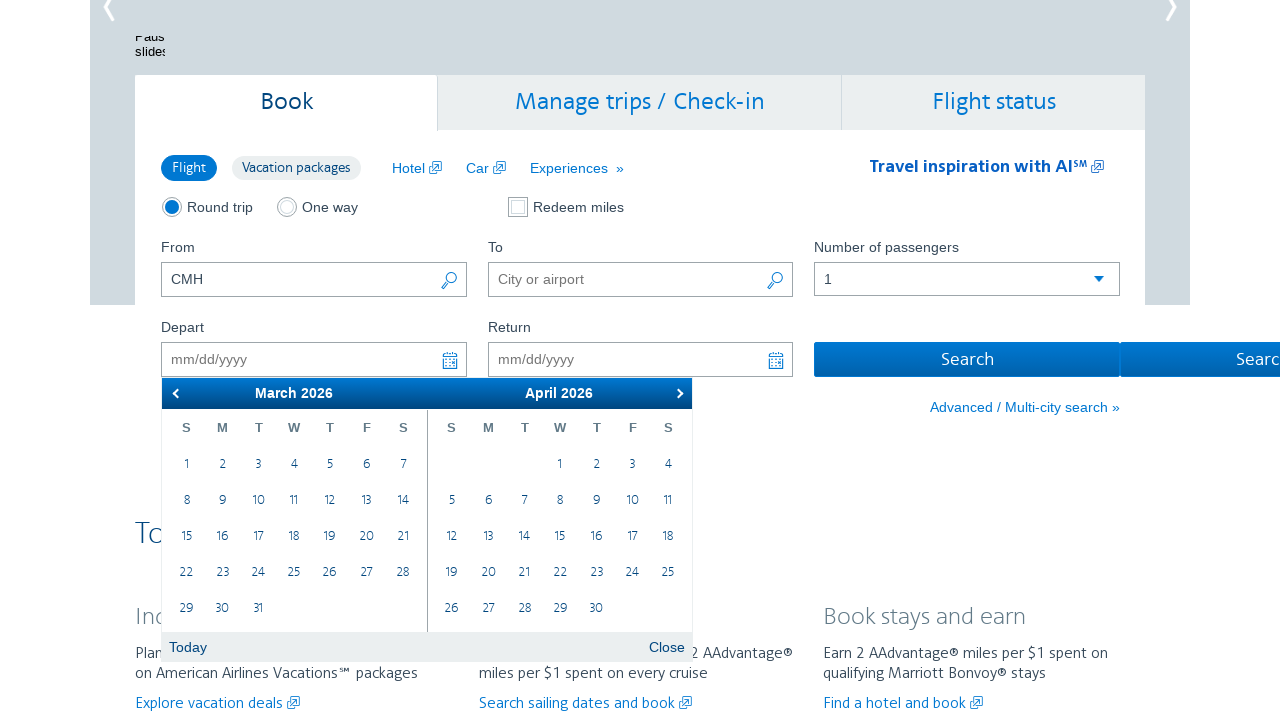

Clicked next month button to navigate from March at (677, 393) on xpath=//a[@data-handler='next']
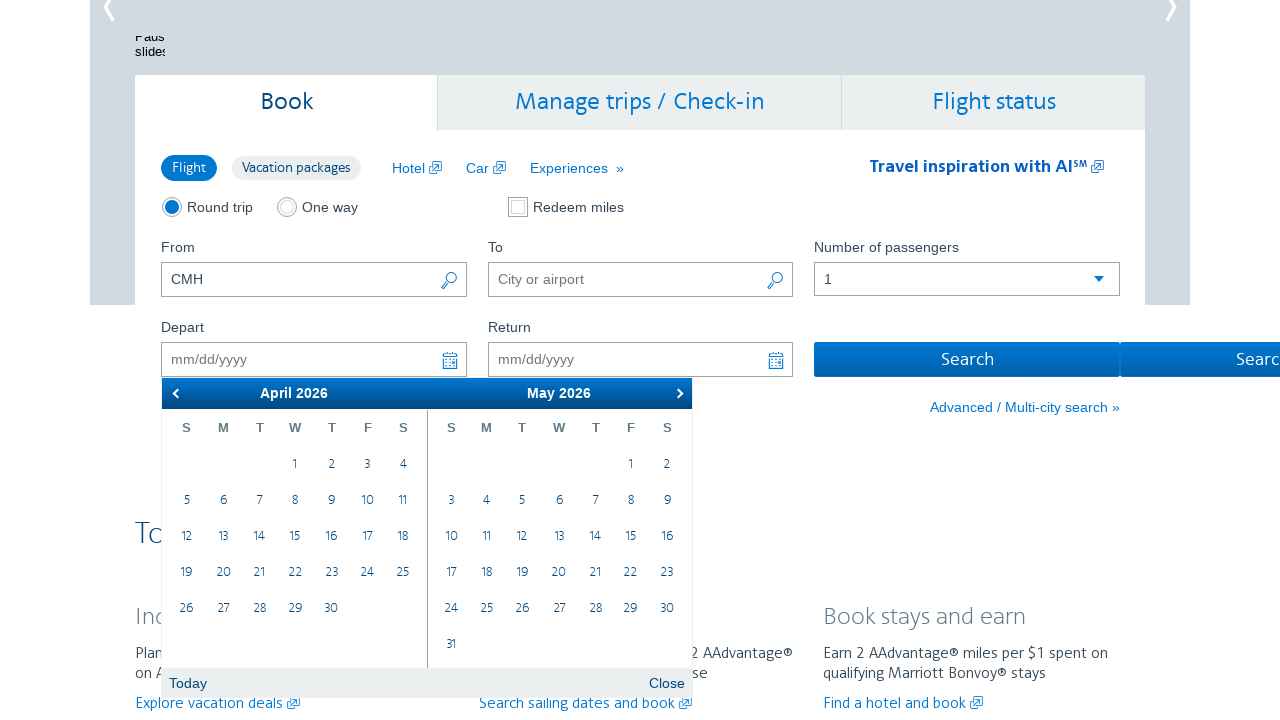

Waited for calendar to update
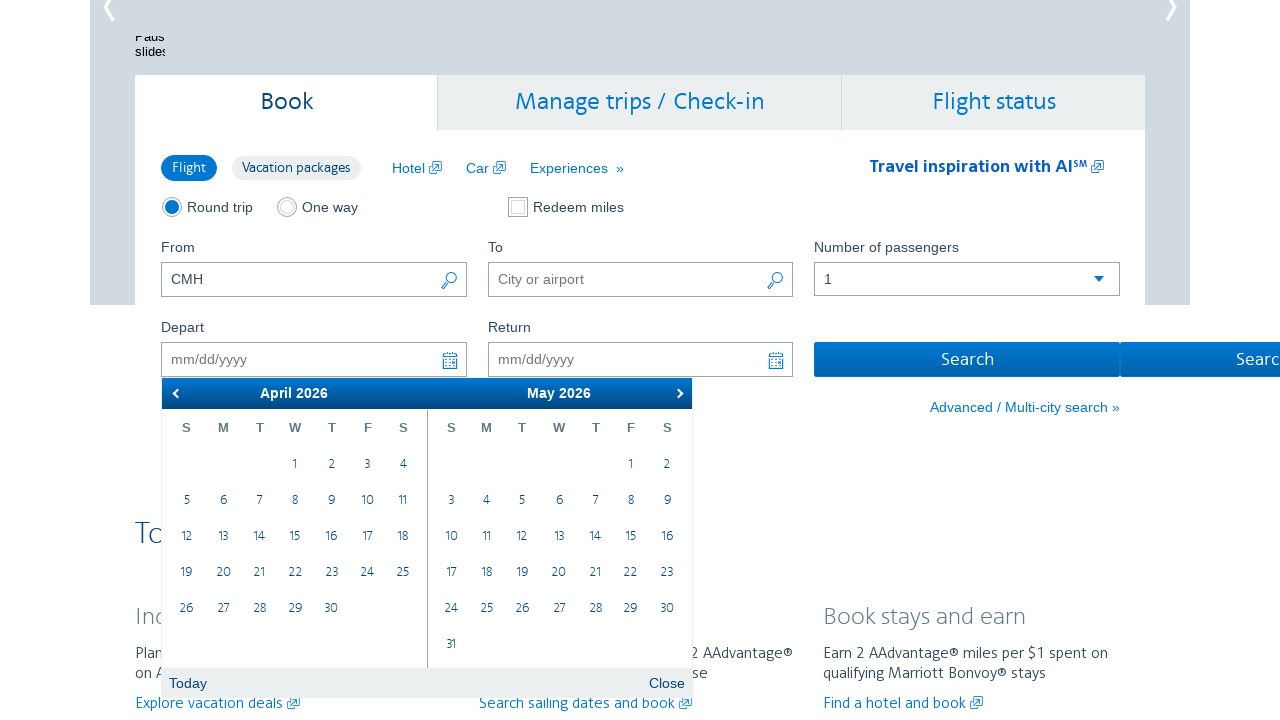

Retrieved current month: April
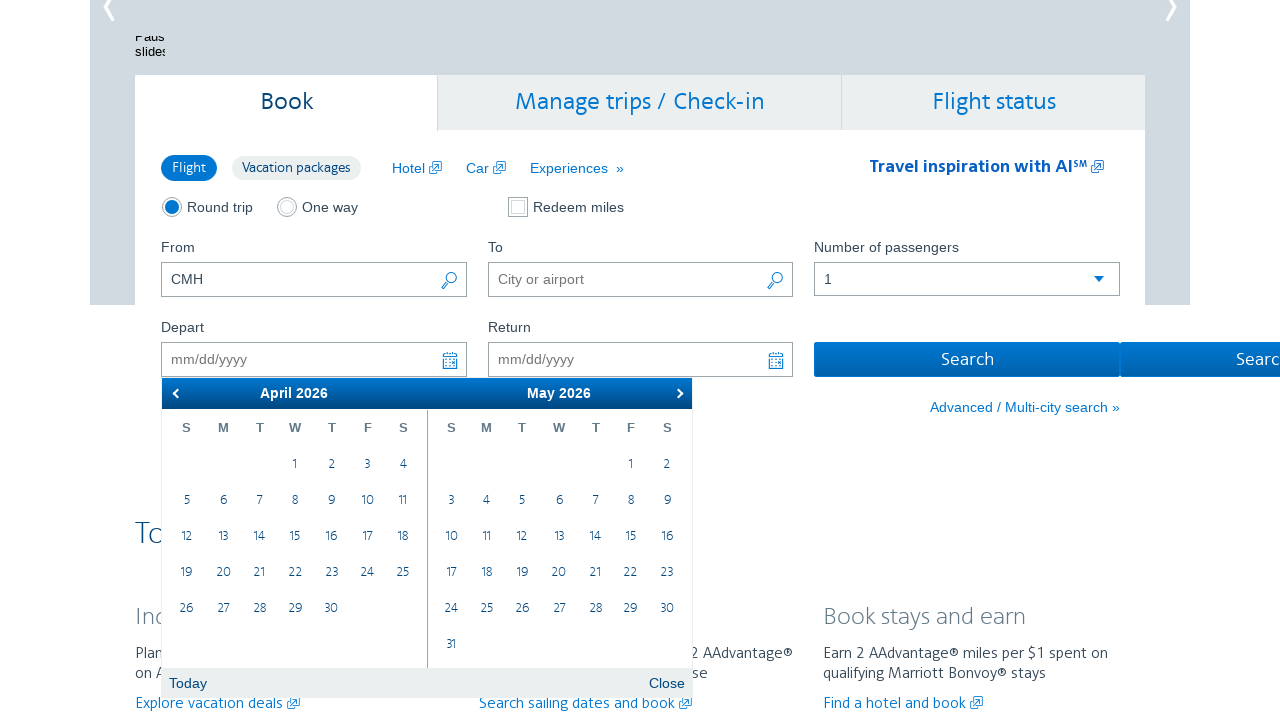

Clicked next month button to navigate from April at (677, 393) on xpath=//a[@data-handler='next']
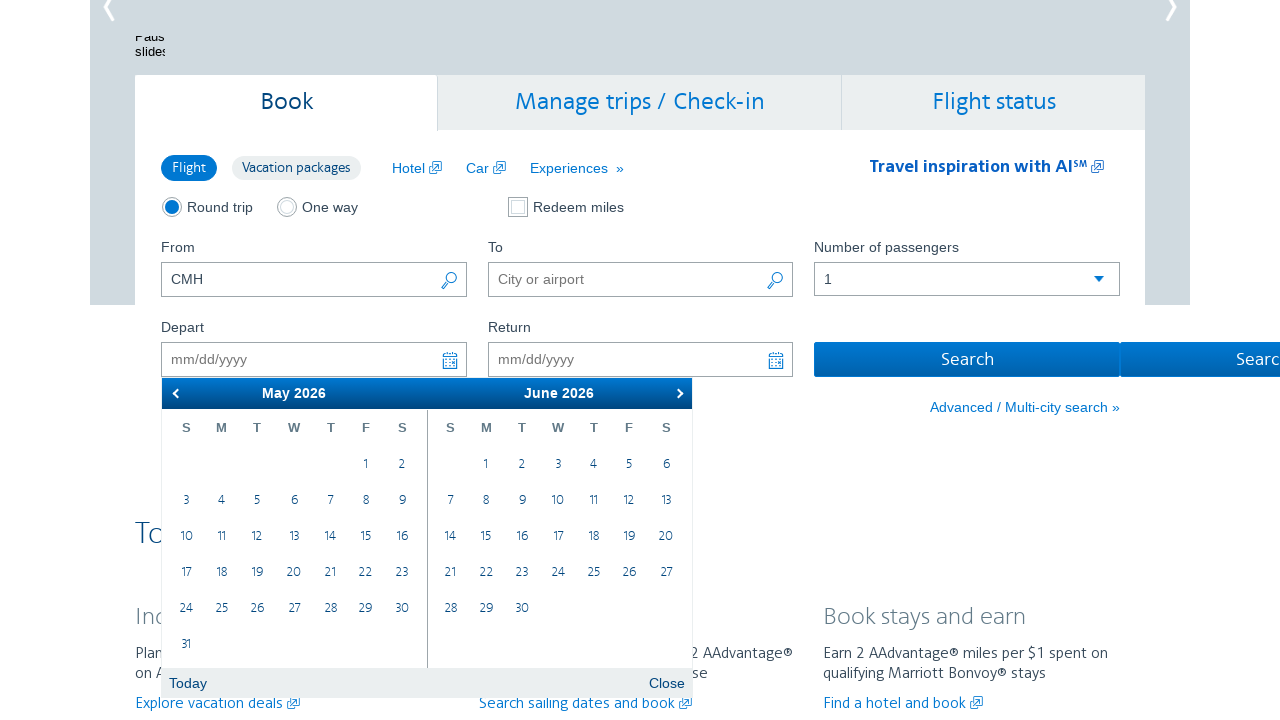

Waited for calendar to update
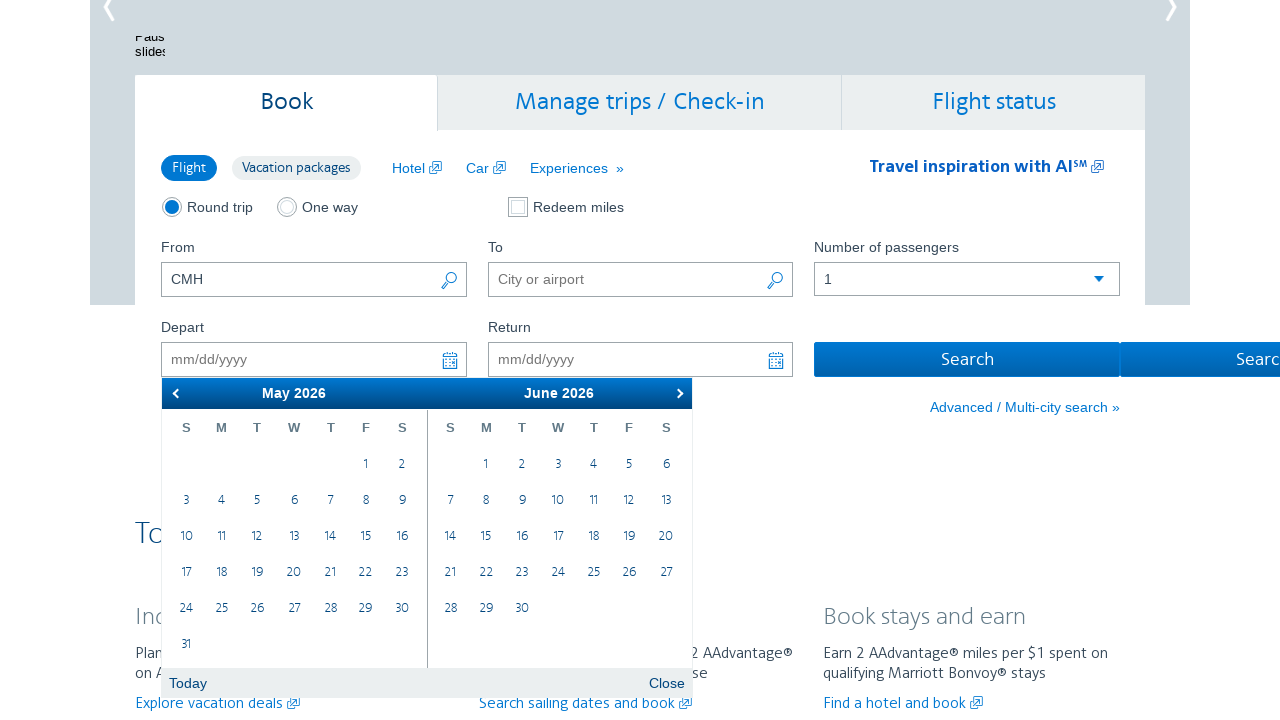

Retrieved current month: May
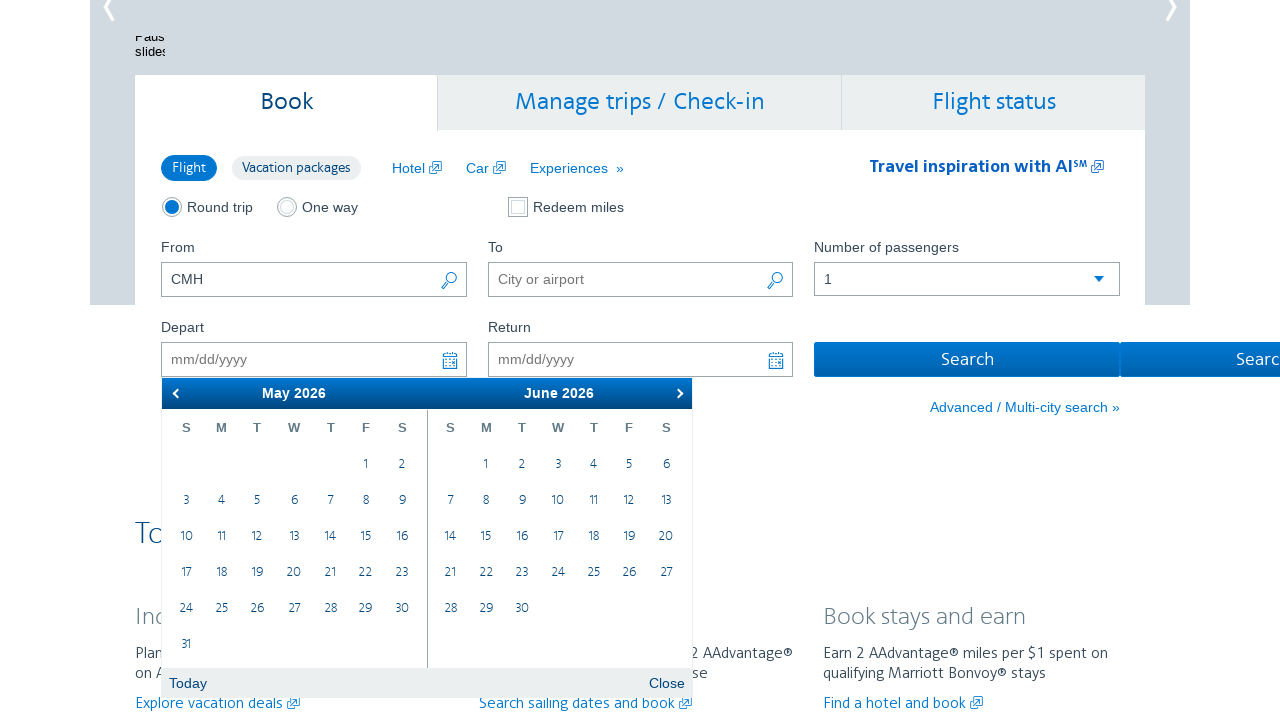

Clicked next month button to navigate from May at (677, 393) on xpath=//a[@data-handler='next']
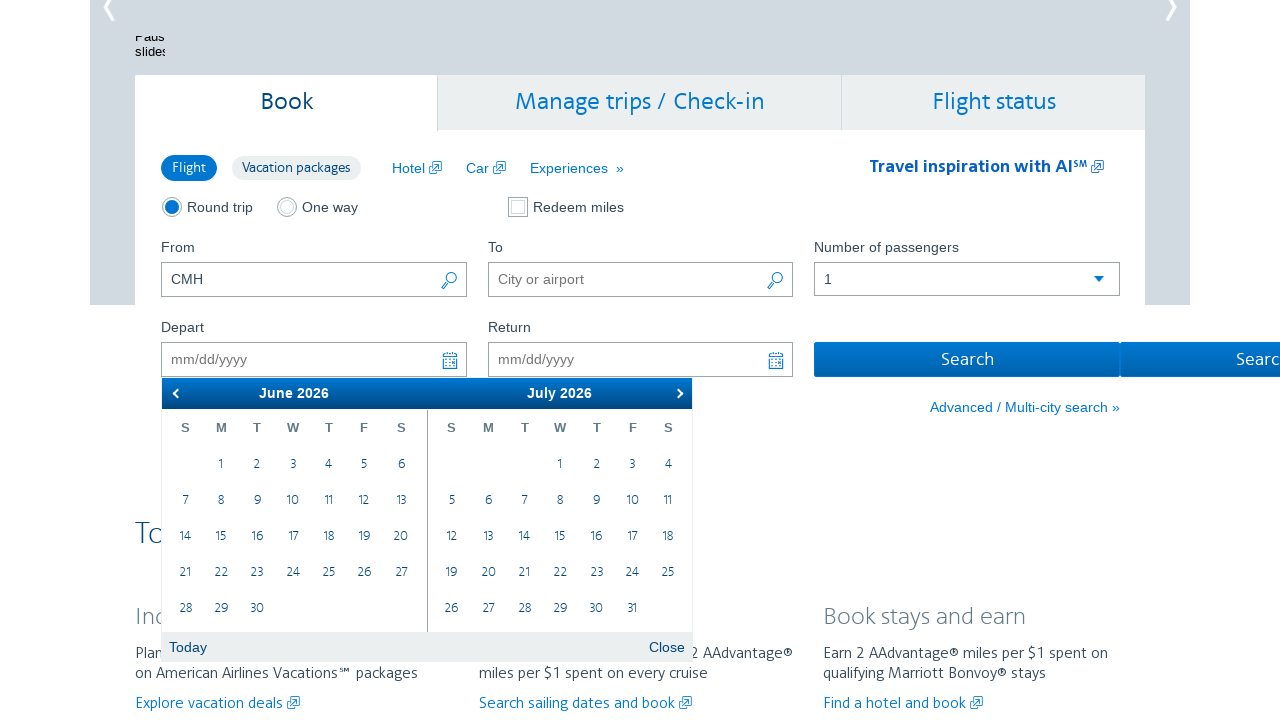

Waited for calendar to update
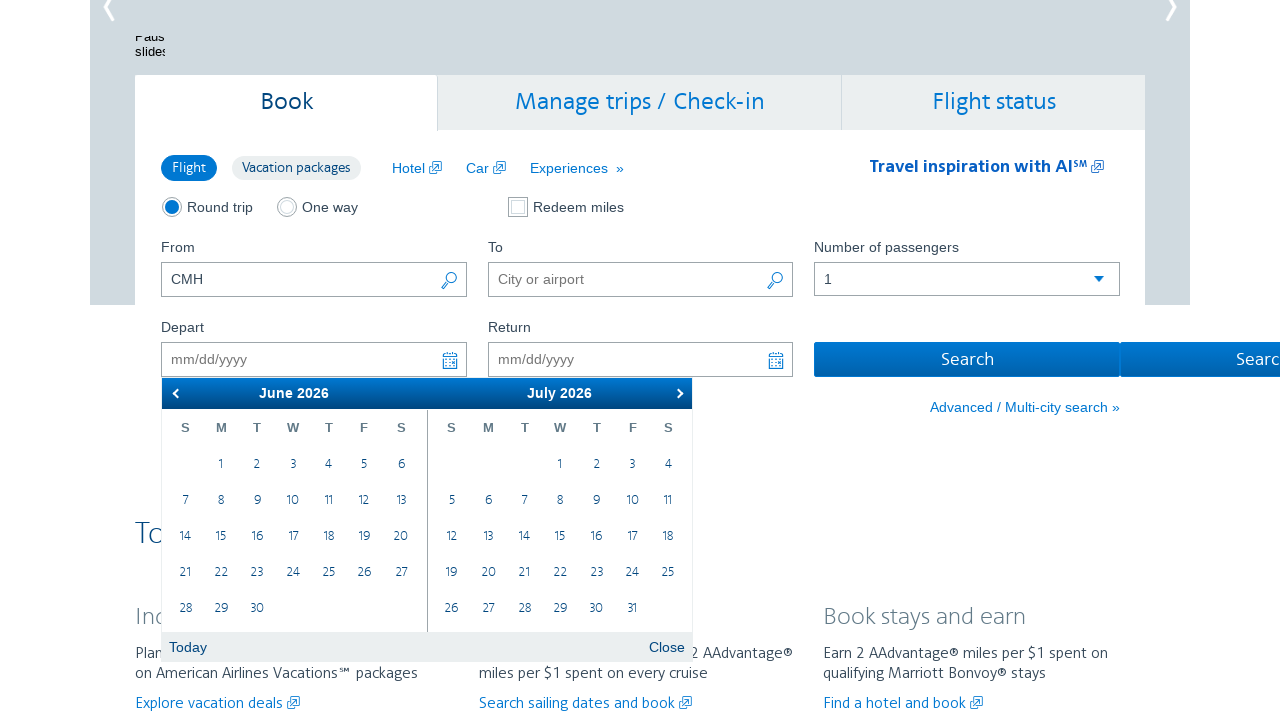

Retrieved current month: June
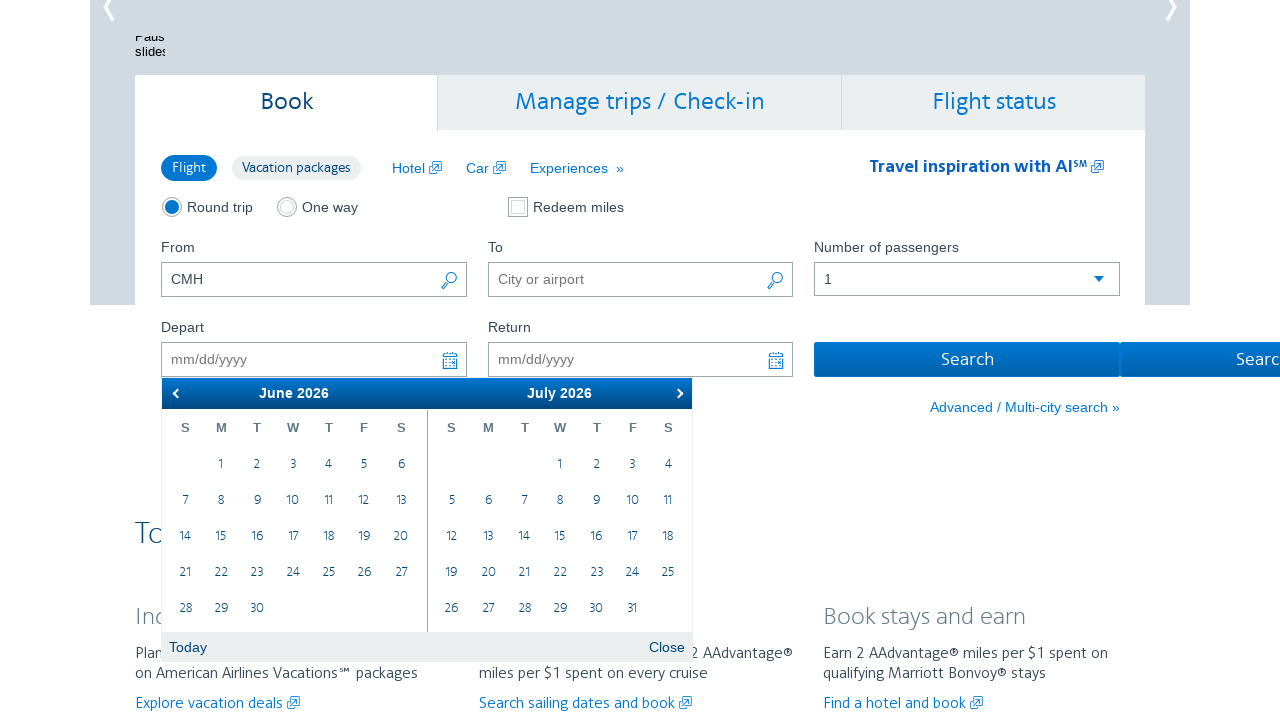

Clicked next month button to navigate from June at (677, 393) on xpath=//a[@data-handler='next']
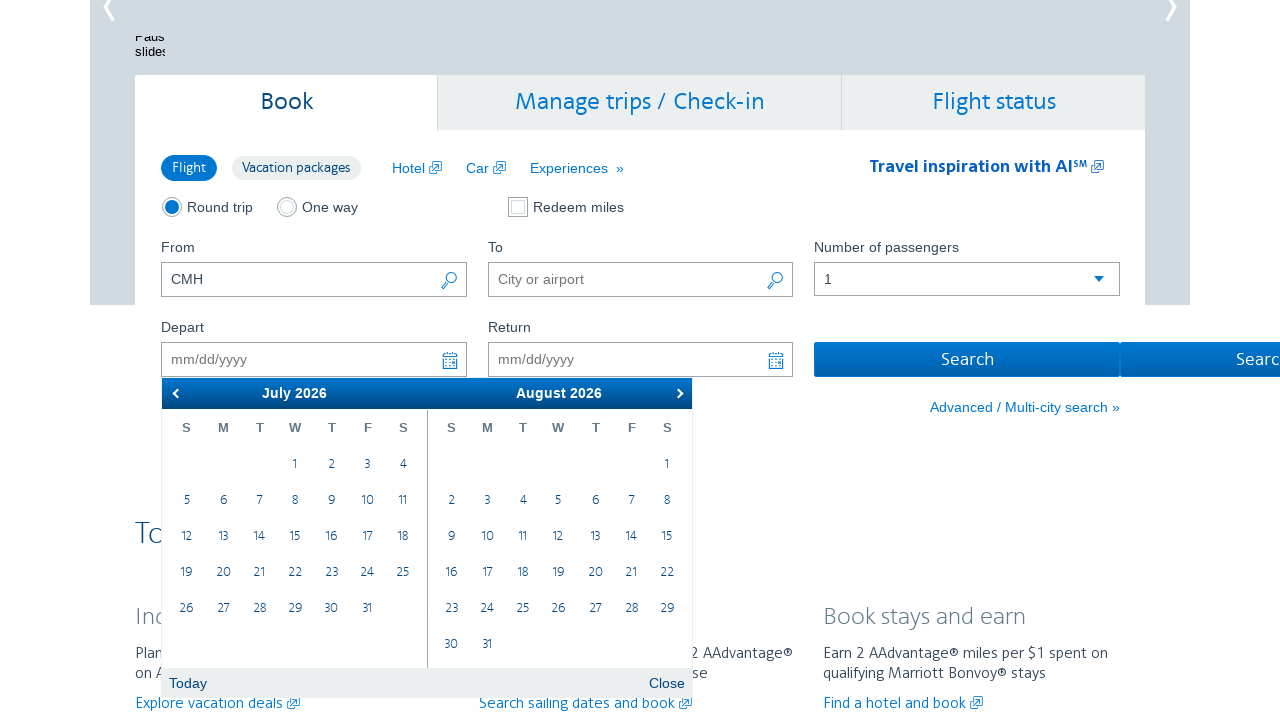

Waited for calendar to update
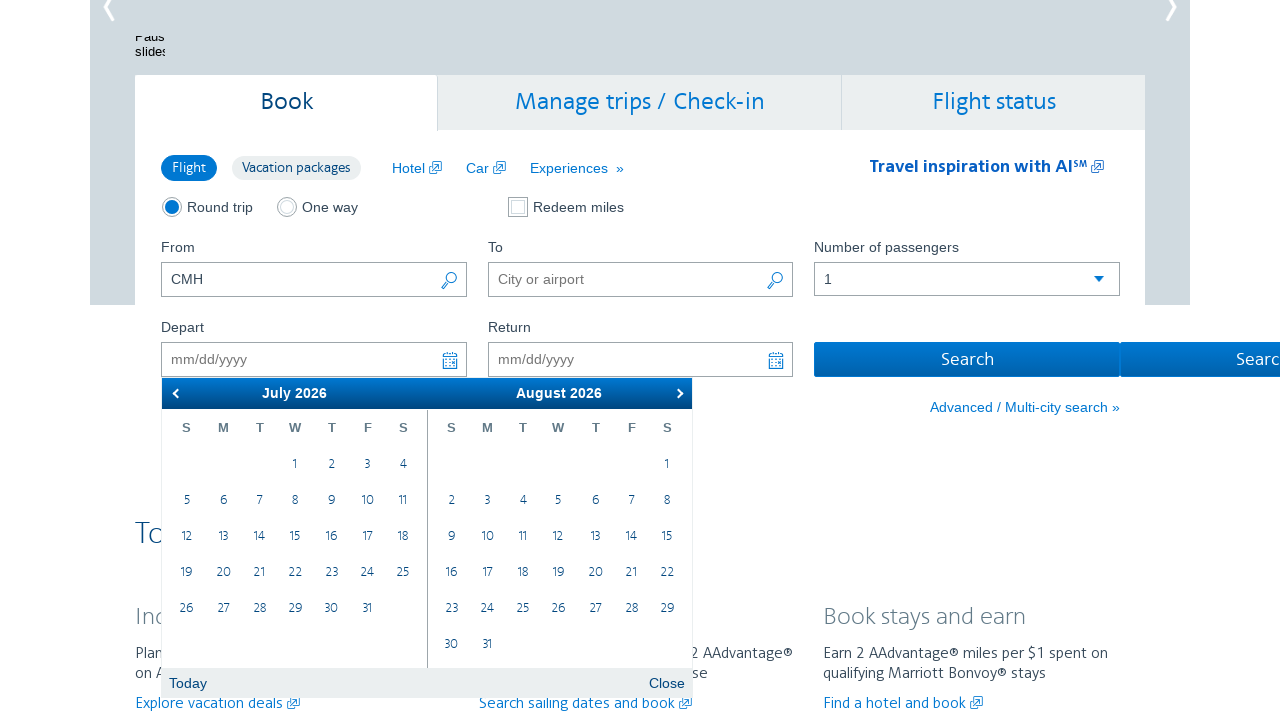

Retrieved current month: July
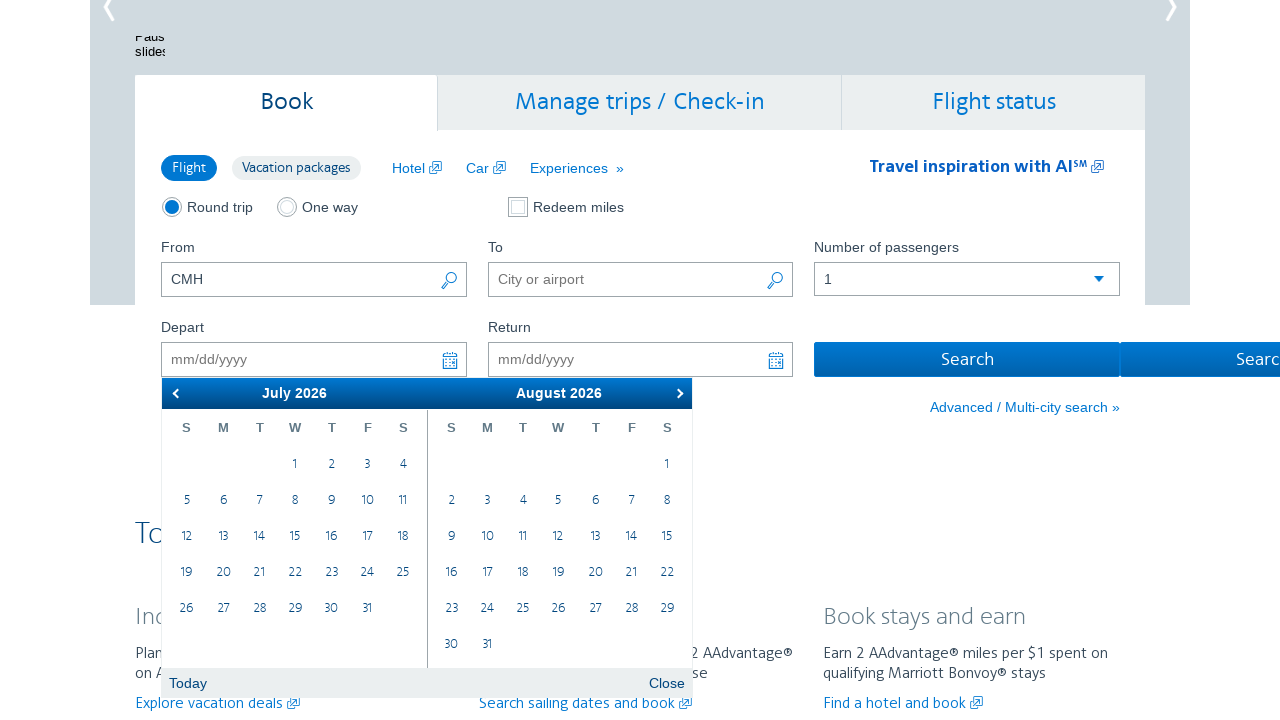

Clicked next month button to navigate from July at (677, 393) on xpath=//a[@data-handler='next']
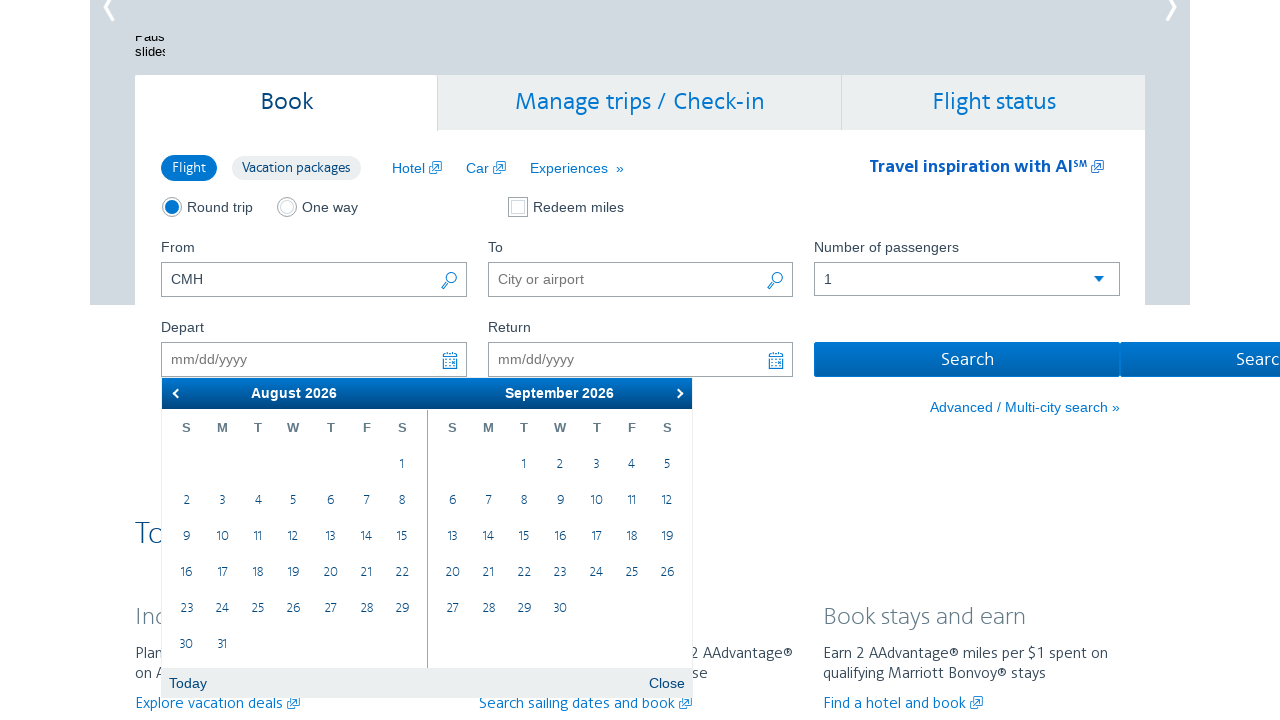

Waited for calendar to update
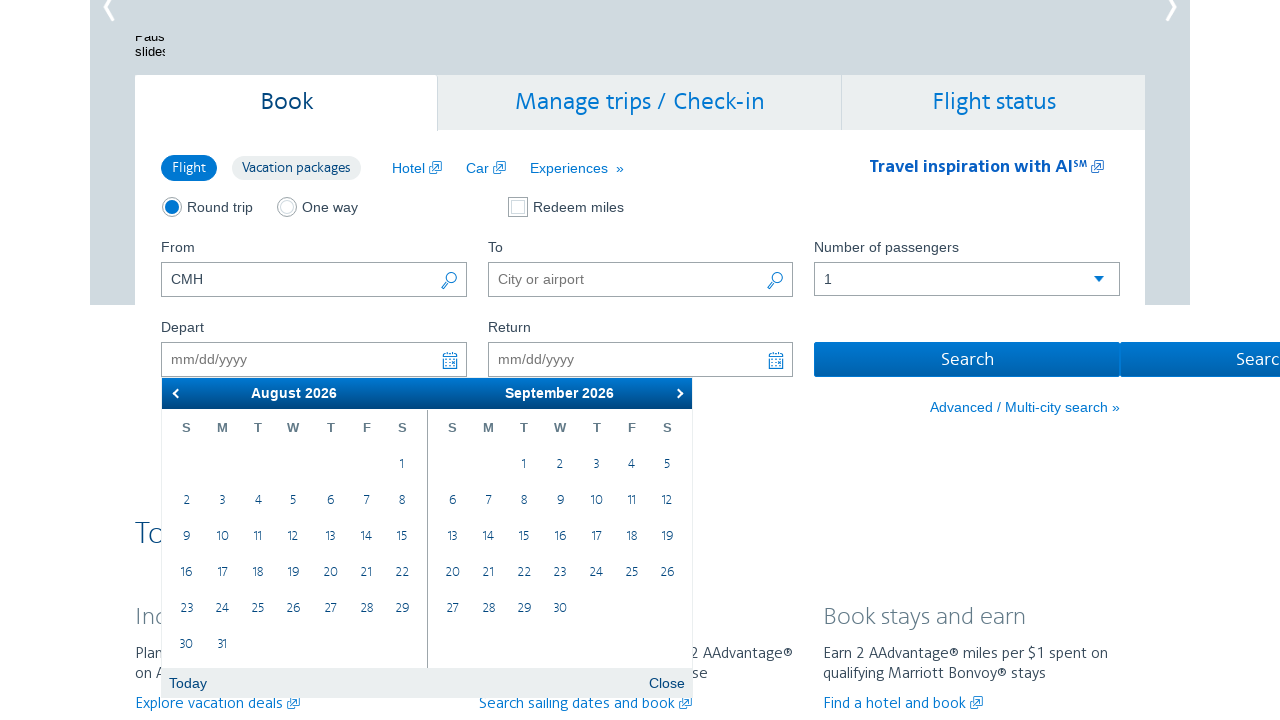

Retrieved current month: August
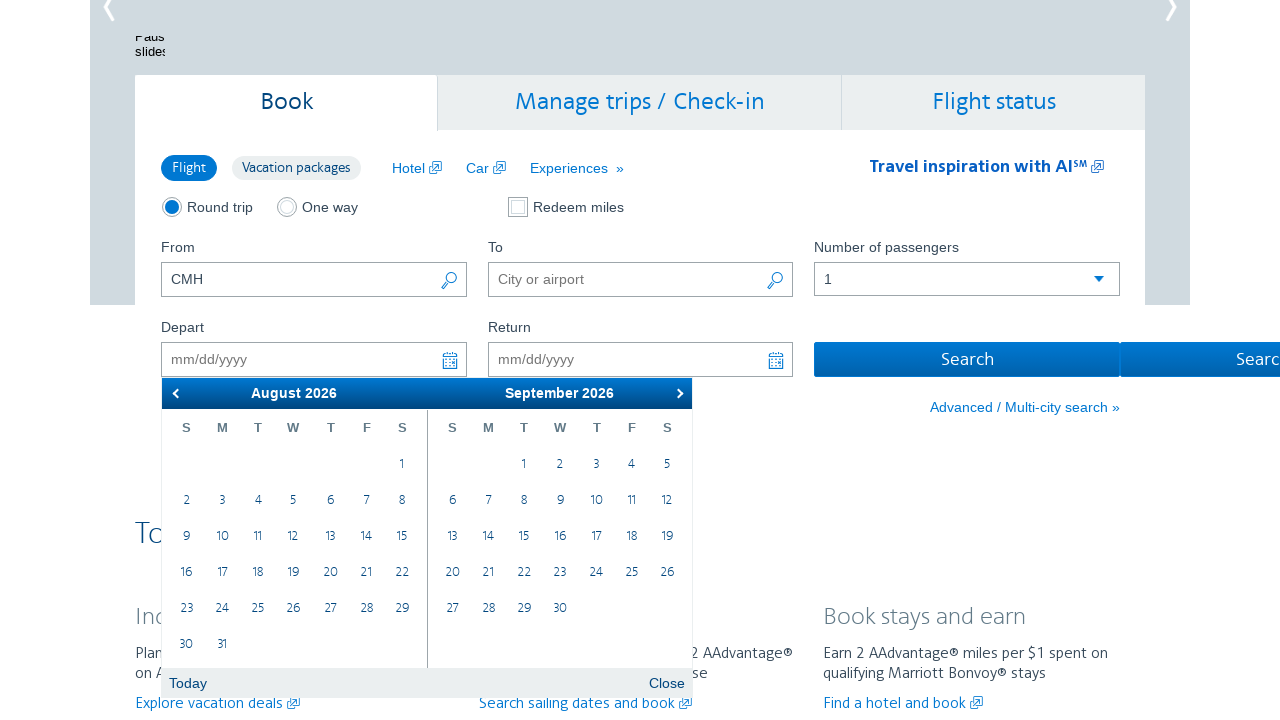

Clicked next month button to navigate from August at (677, 393) on xpath=//a[@data-handler='next']
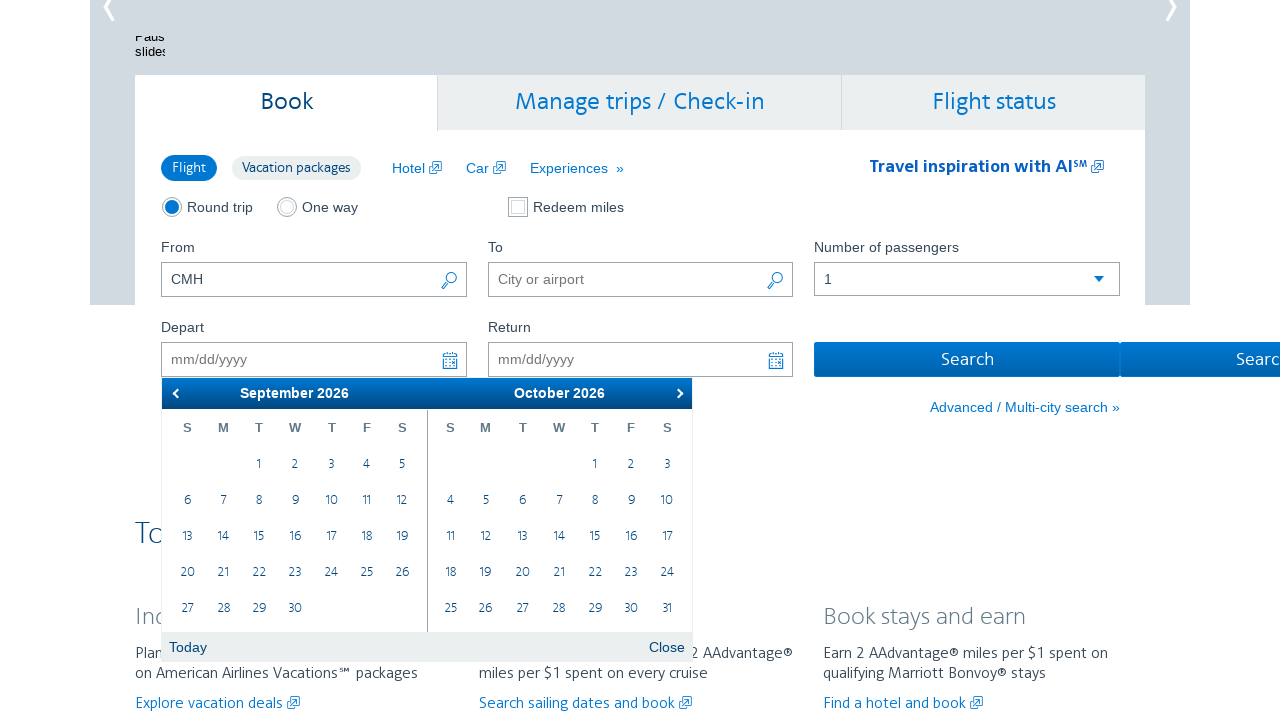

Waited for calendar to update
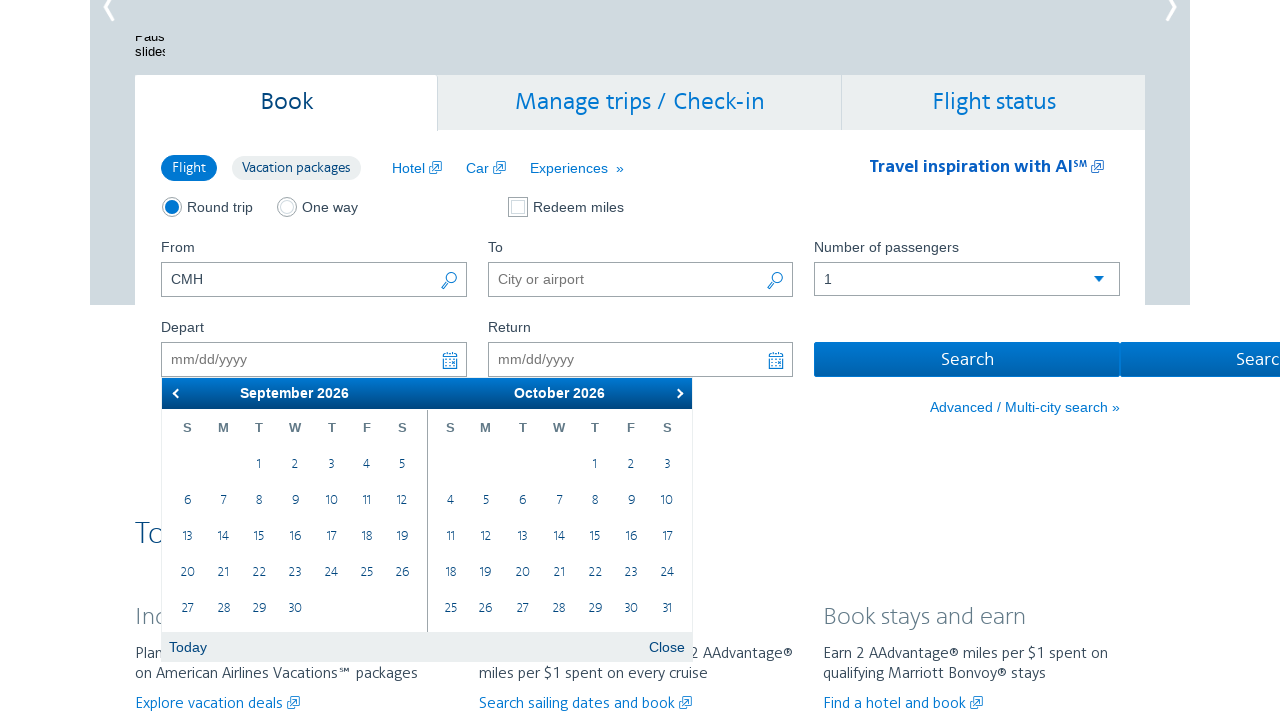

Retrieved current month: September
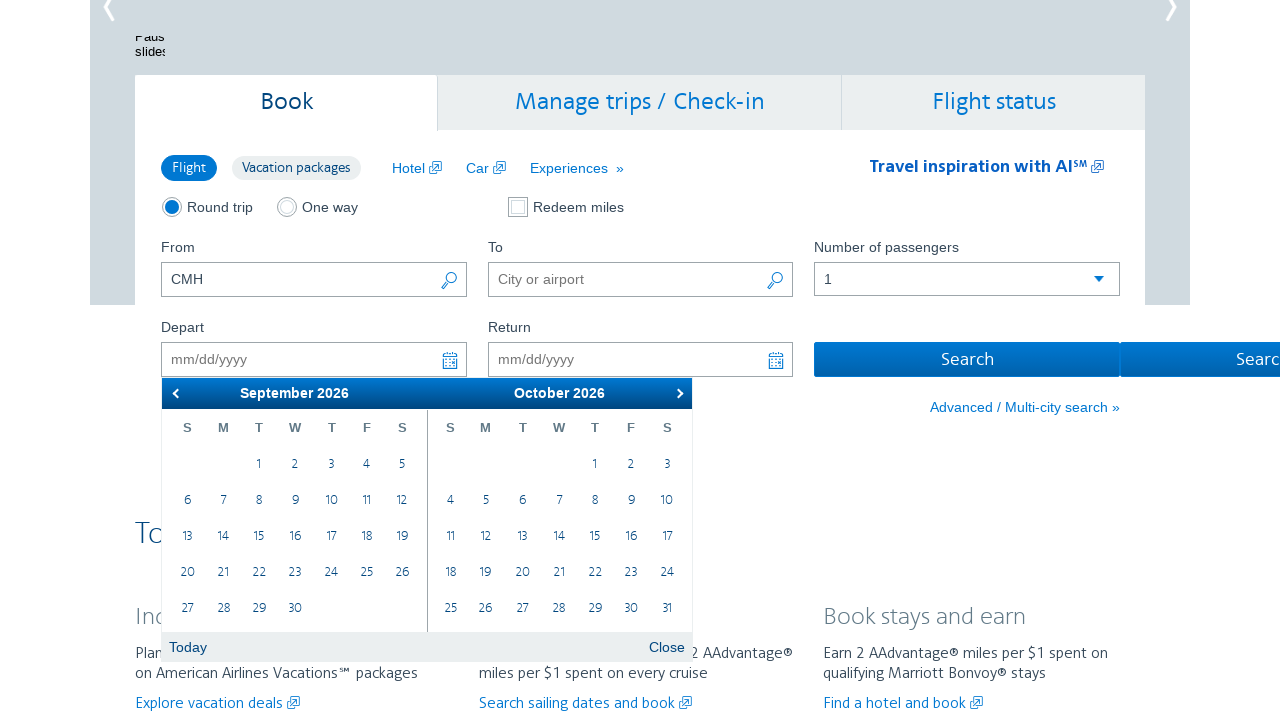

Clicked next month button to navigate from September at (677, 393) on xpath=//a[@data-handler='next']
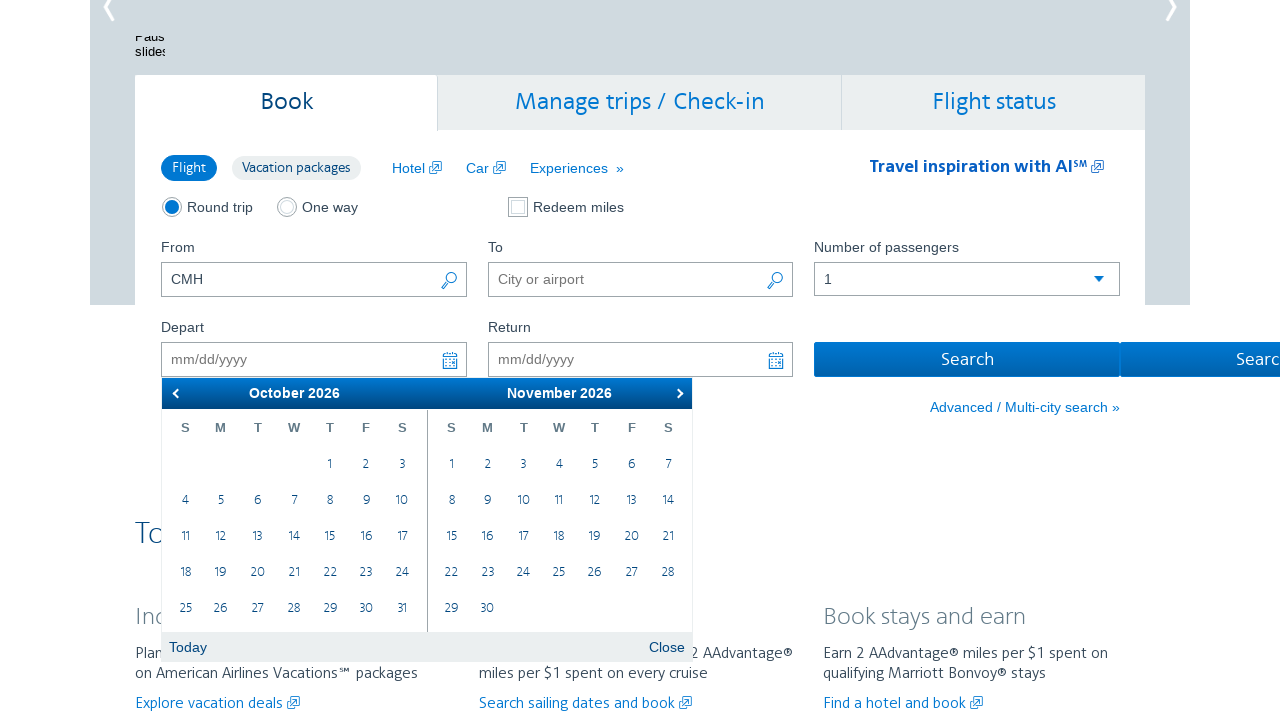

Waited for calendar to update
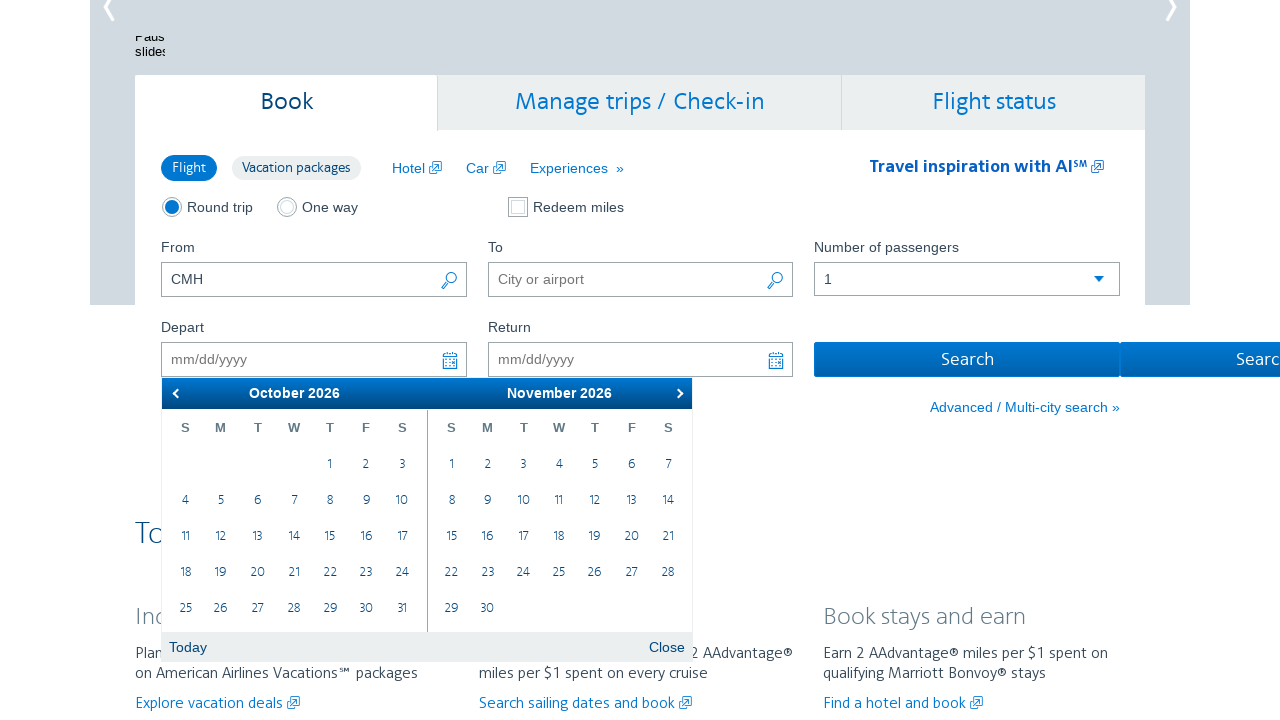

Retrieved current month: October
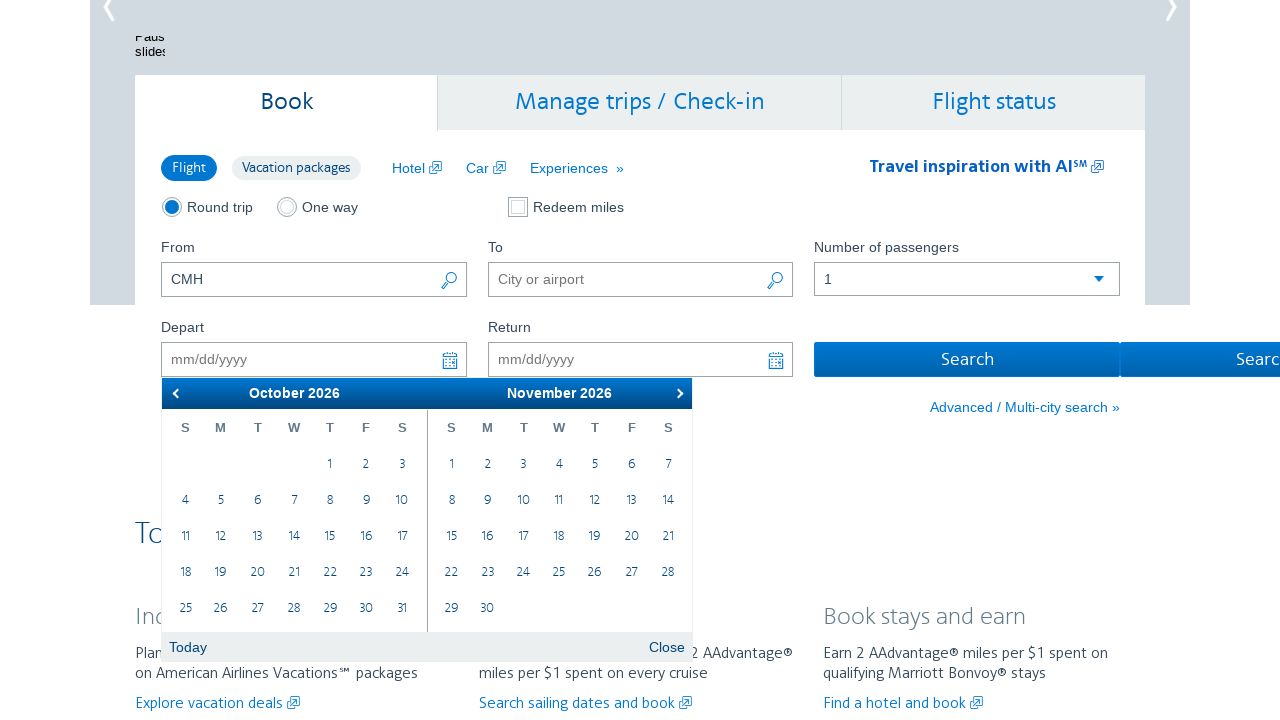

Clicked next month button to navigate from October at (677, 393) on xpath=//a[@data-handler='next']
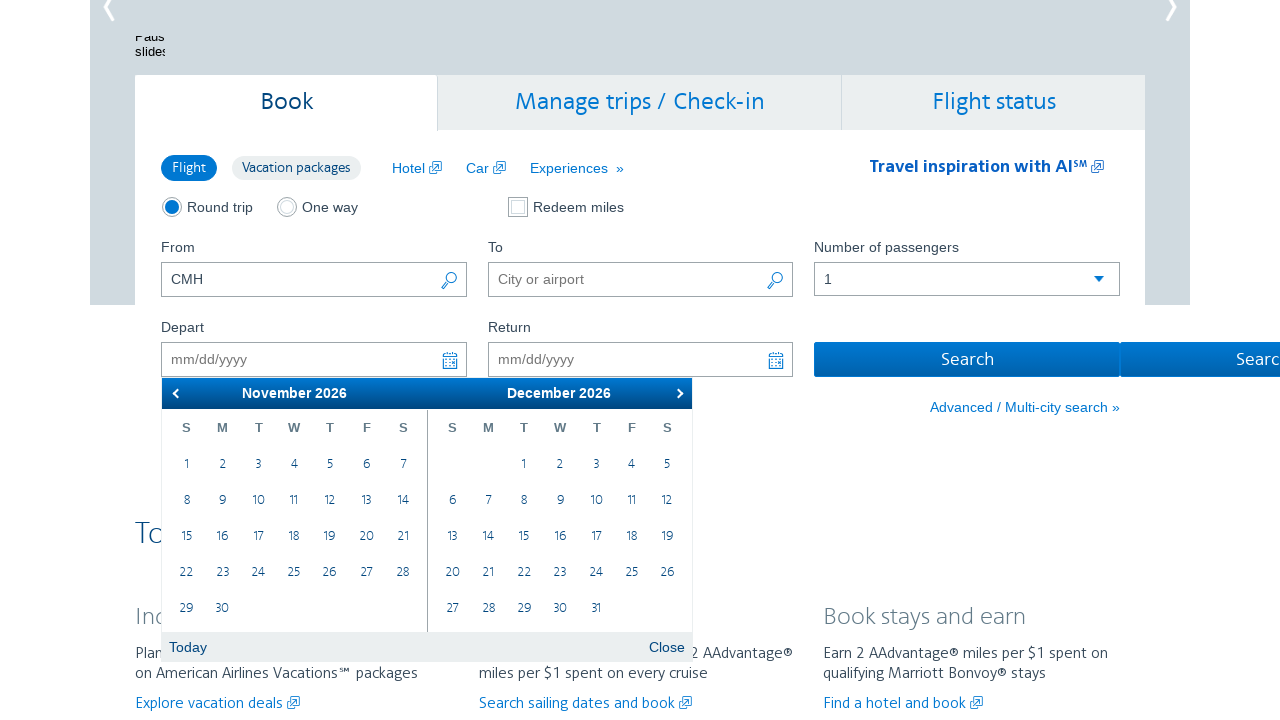

Waited for calendar to update
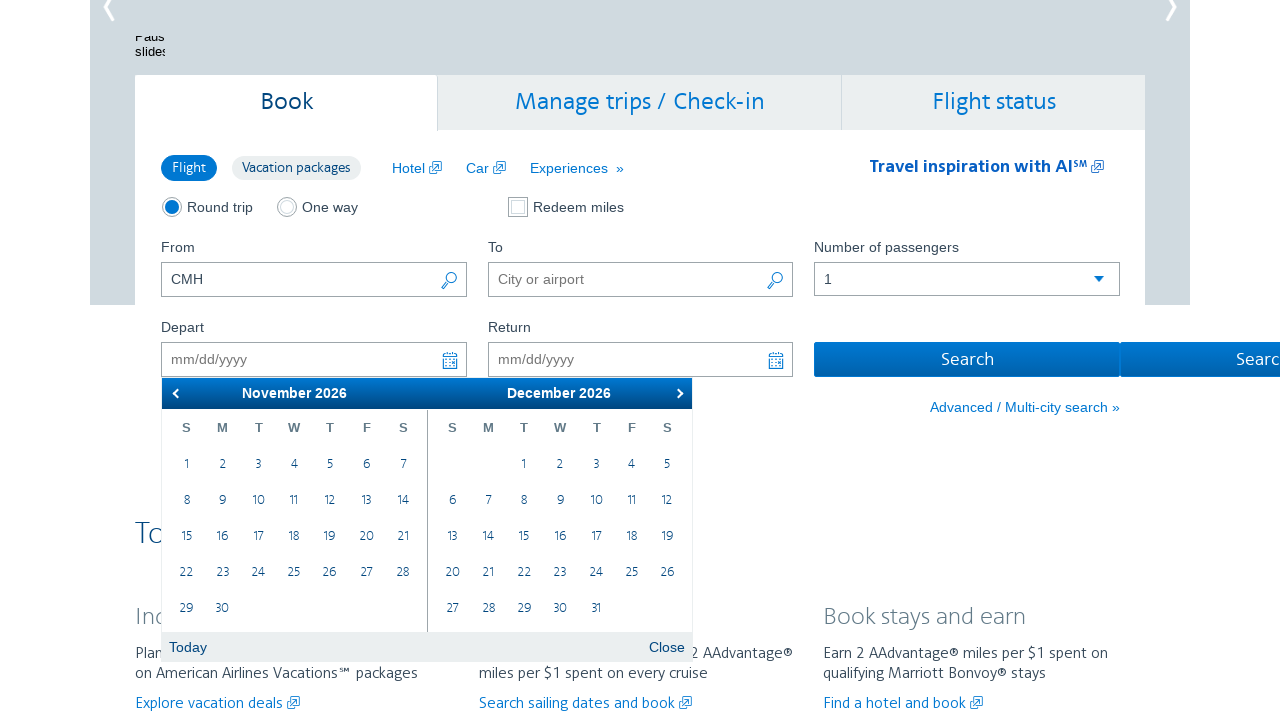

Retrieved current month: November
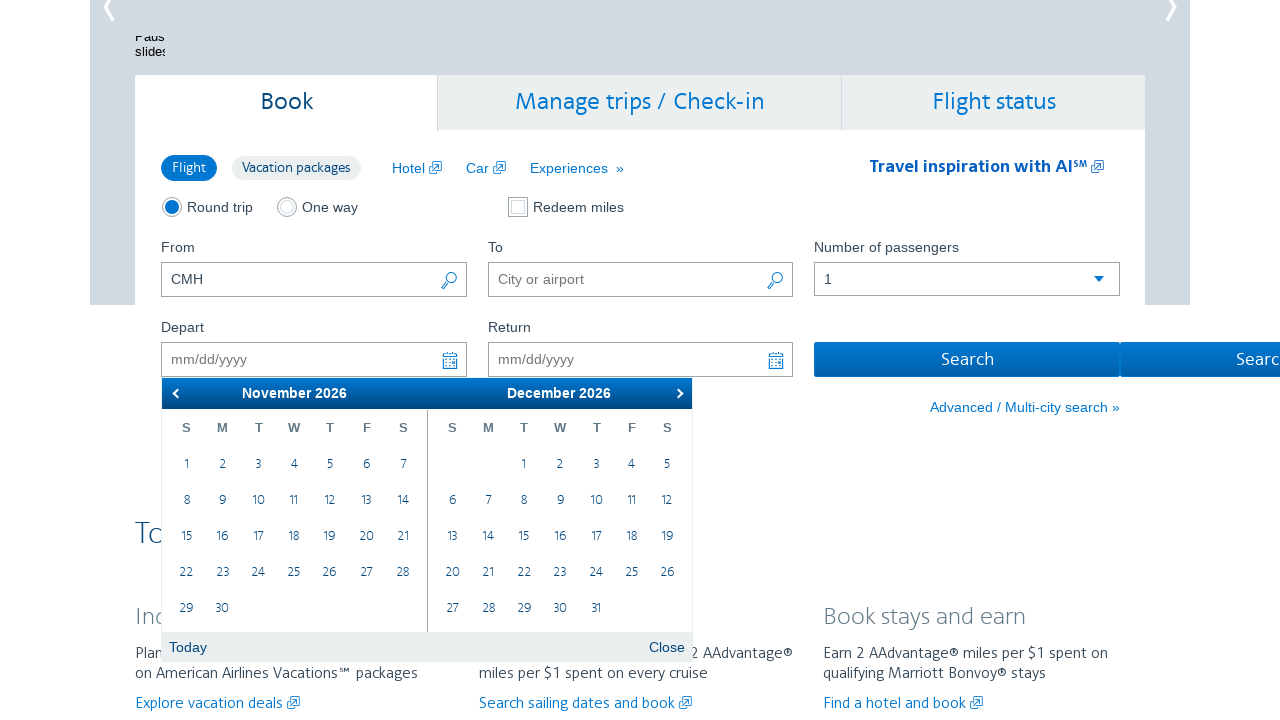

Clicked next month button to navigate from November at (677, 393) on xpath=//a[@data-handler='next']
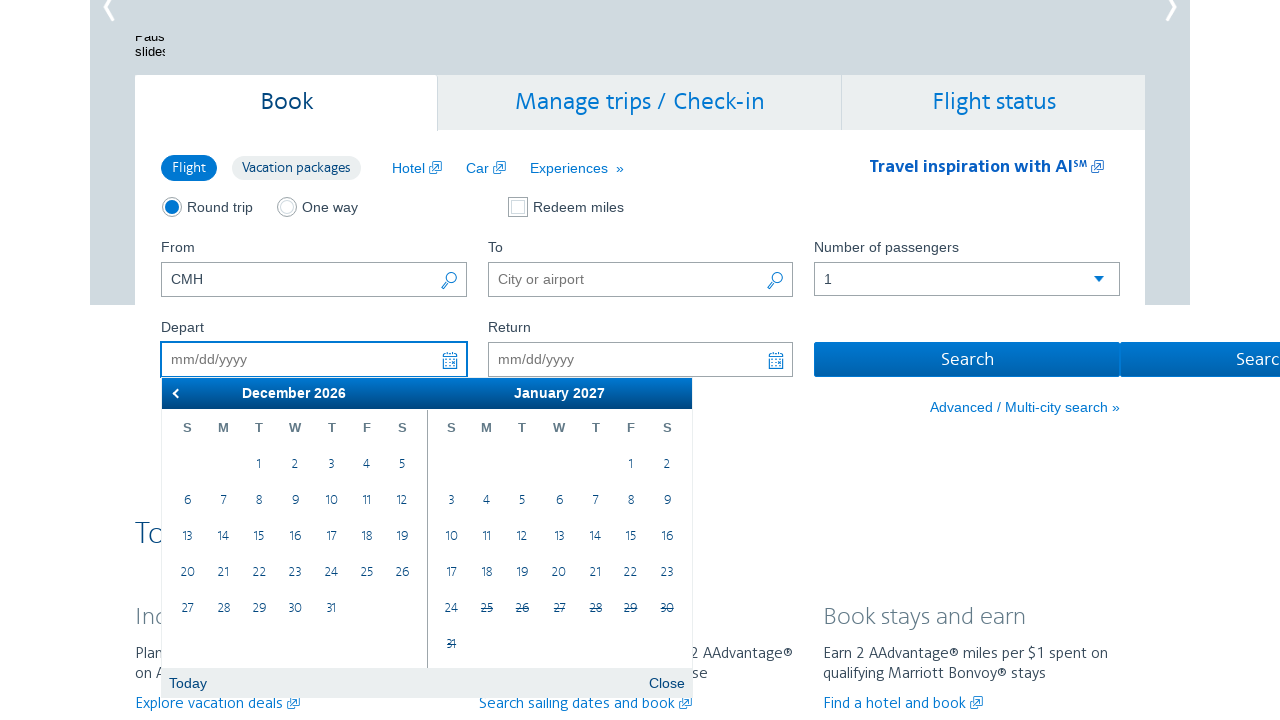

Waited for calendar to update
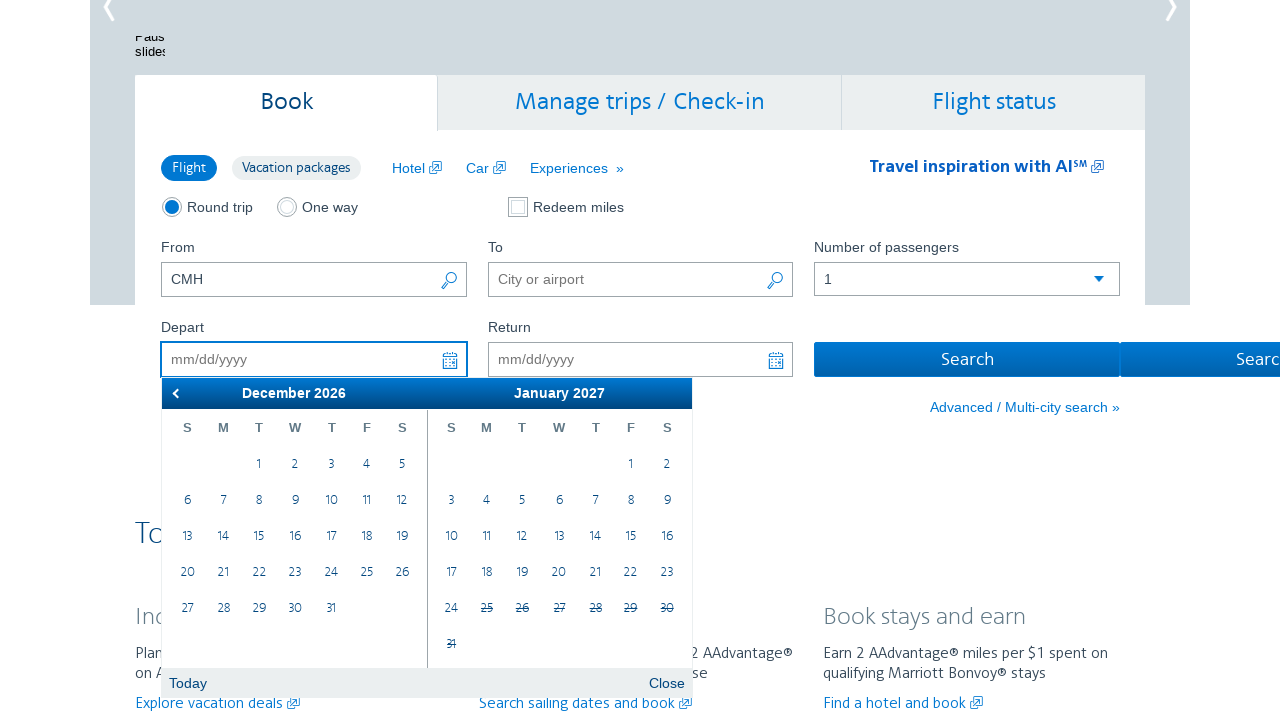

Retrieved current month: December
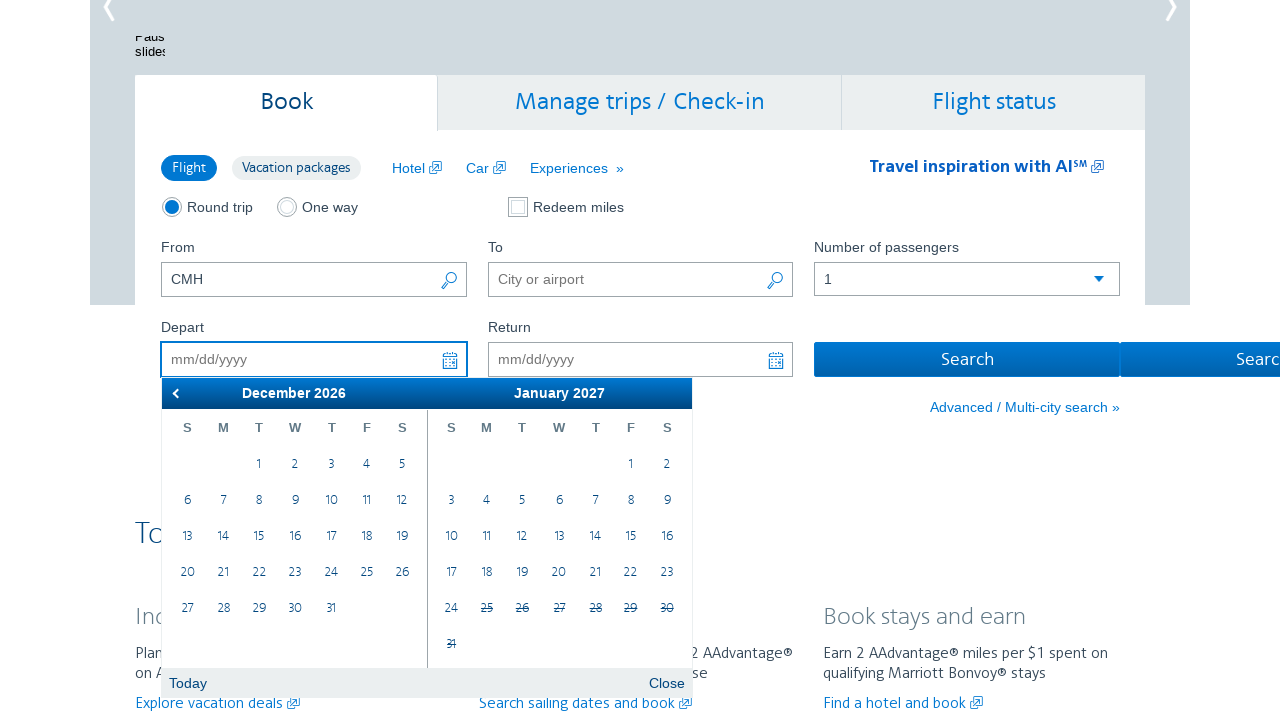

December found, located 77 date cells in calendar
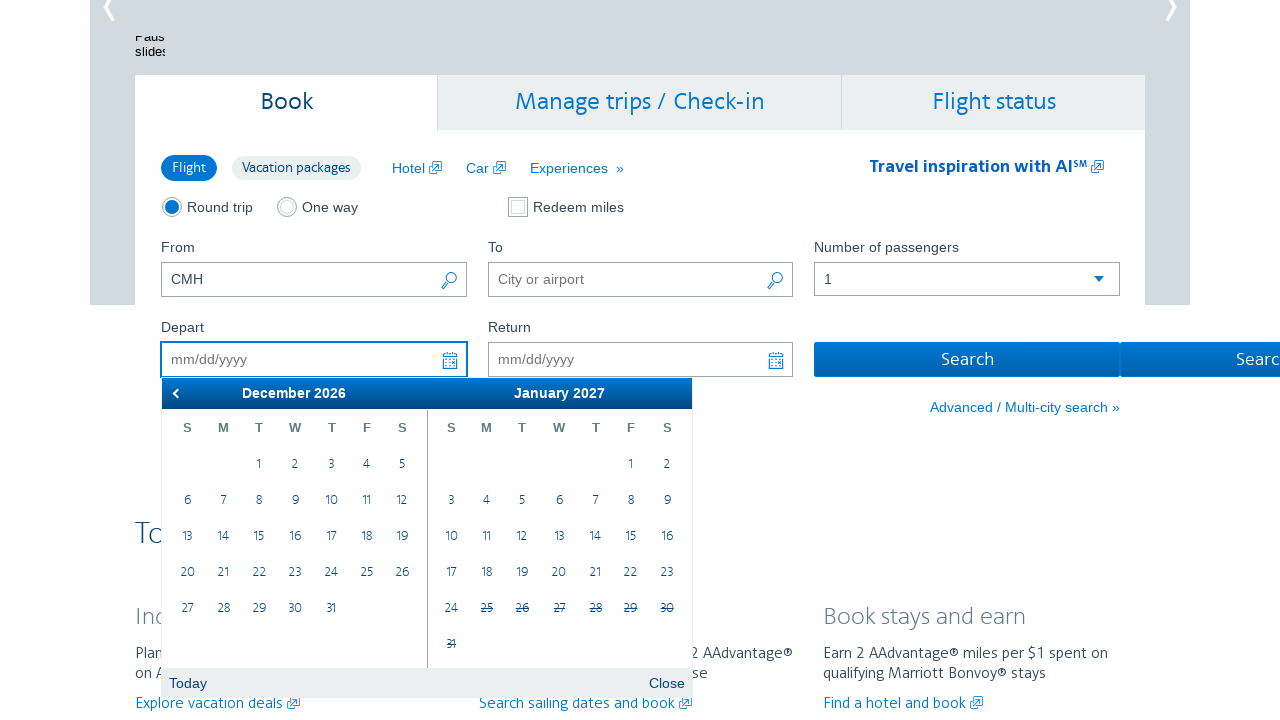

Clicked on the 4th day in December calendar at (367, 465) on xpath=//table[@class='ui-datepicker-calendar']/tbody/tr/td >> nth=5
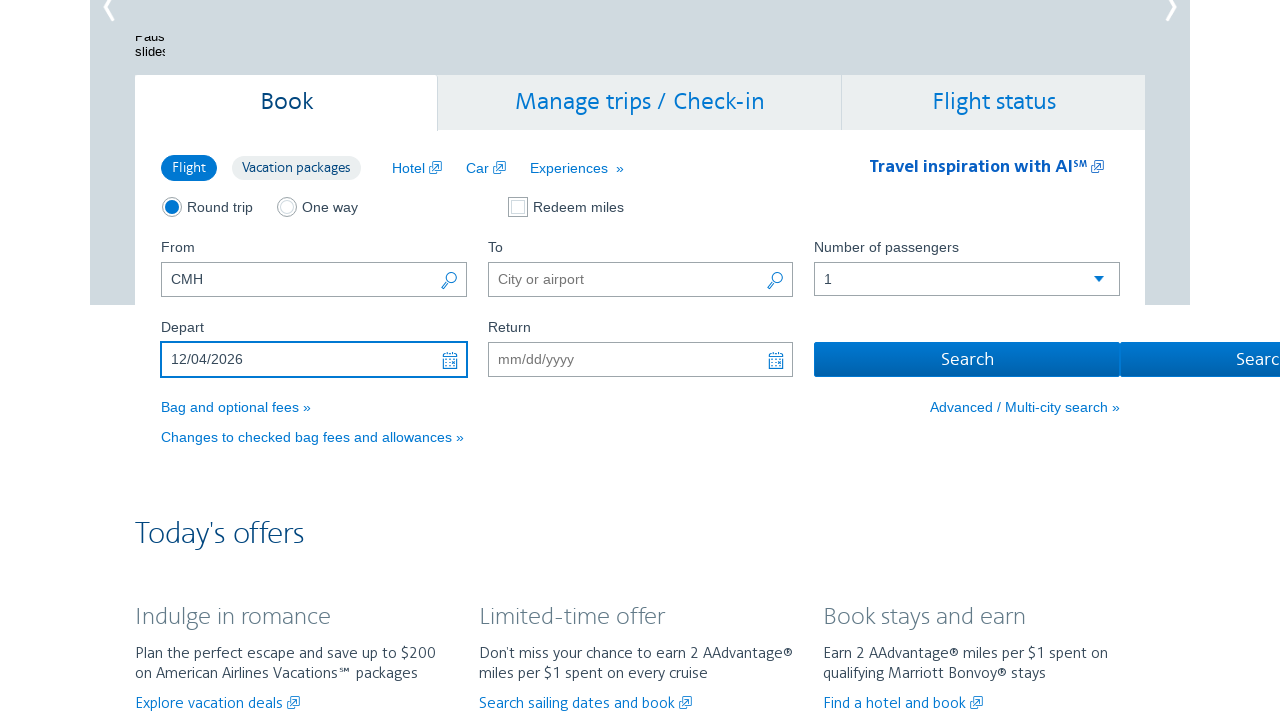

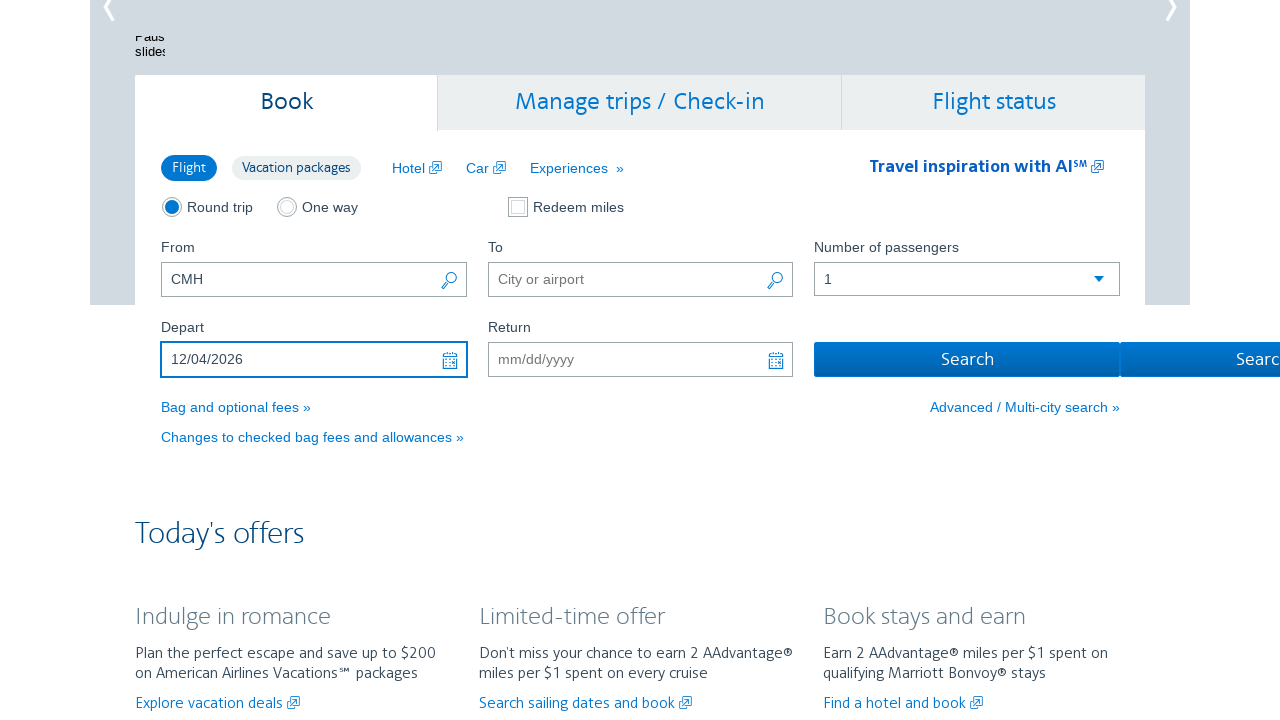